Navigates to The Internet Herokuapp homepage and clicks on the "Dynamic Content" link

Starting URL: https://the-internet.herokuapp.com/

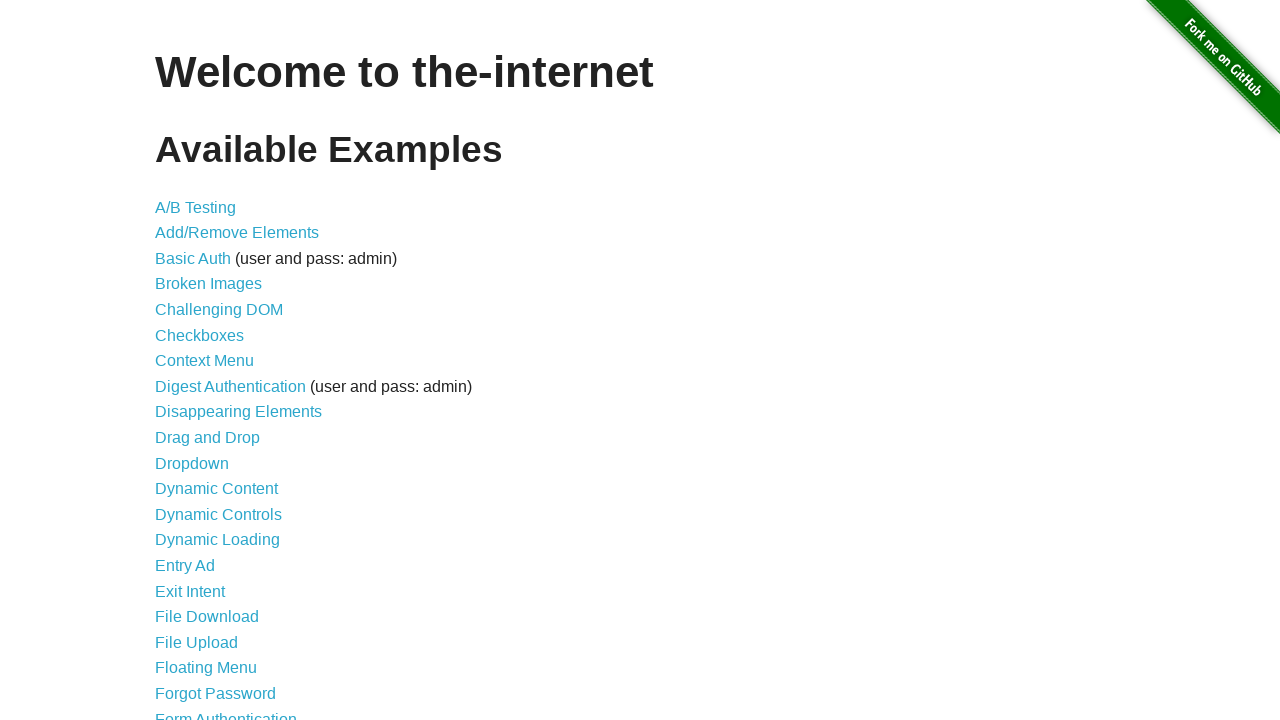

Navigated to The Internet Herokuapp homepage
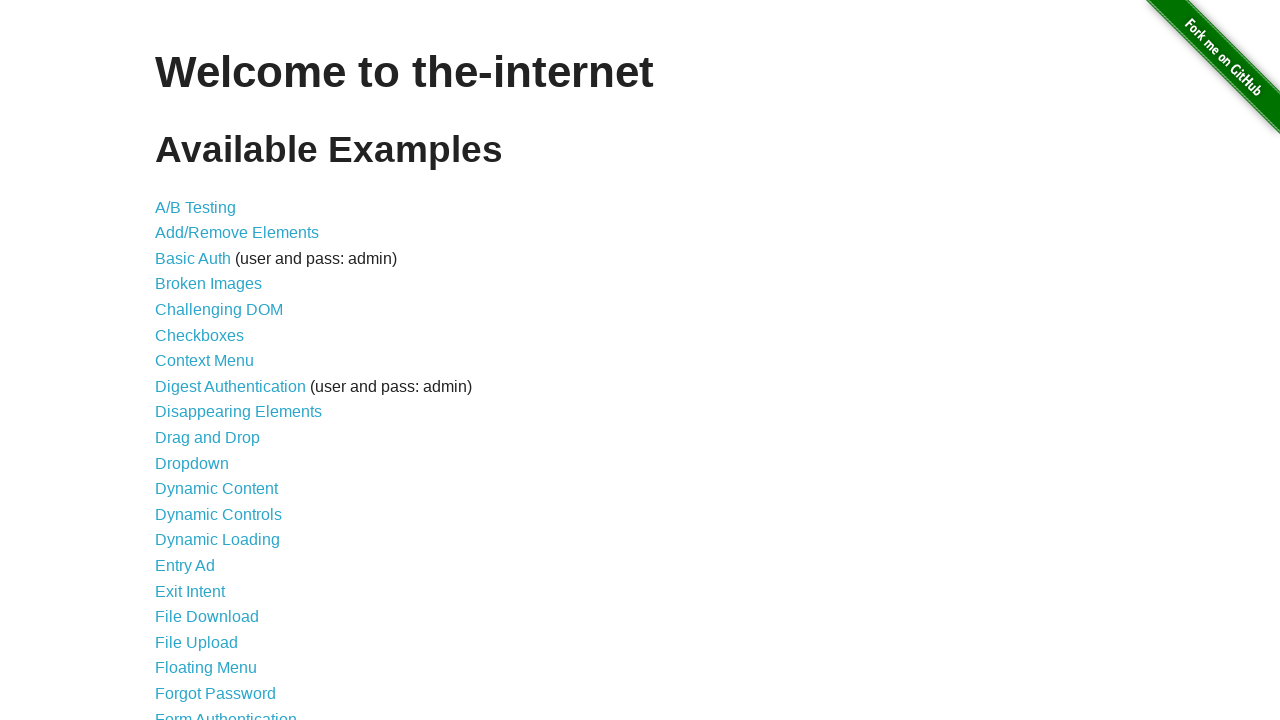

Clicked on the Dynamic Content link at (216, 489) on text=Dynamic Content
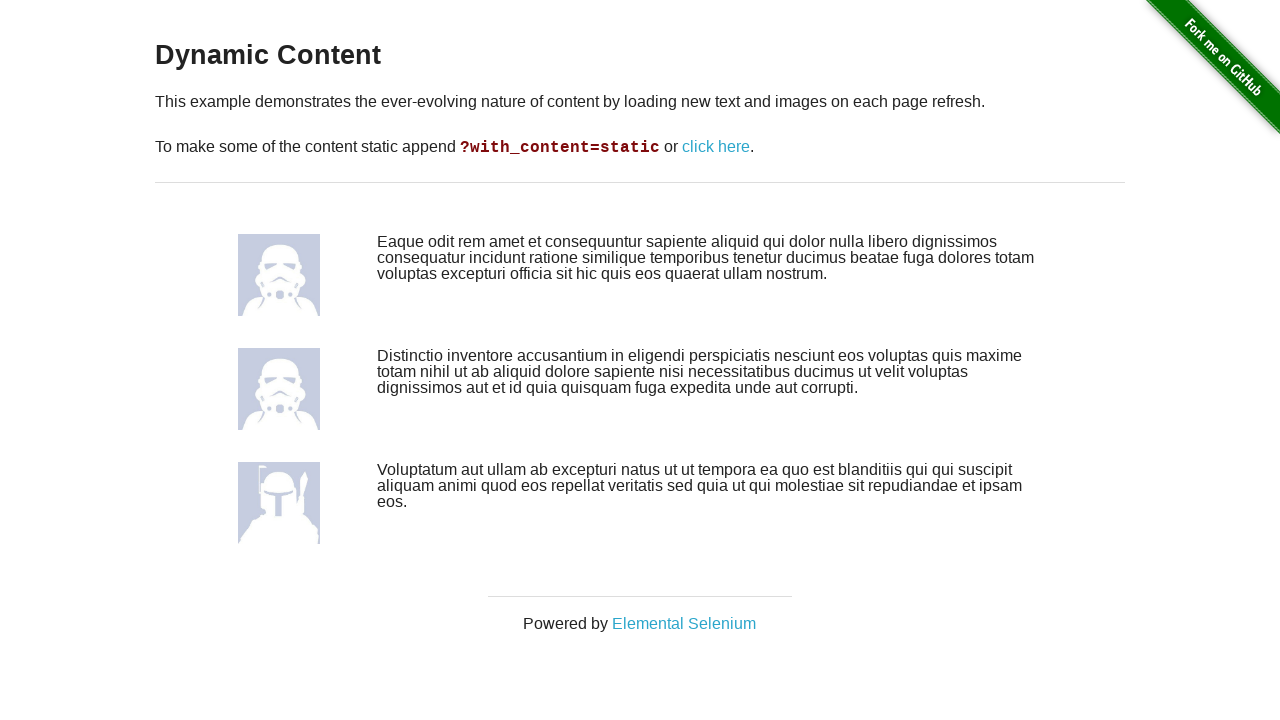

Page load completed
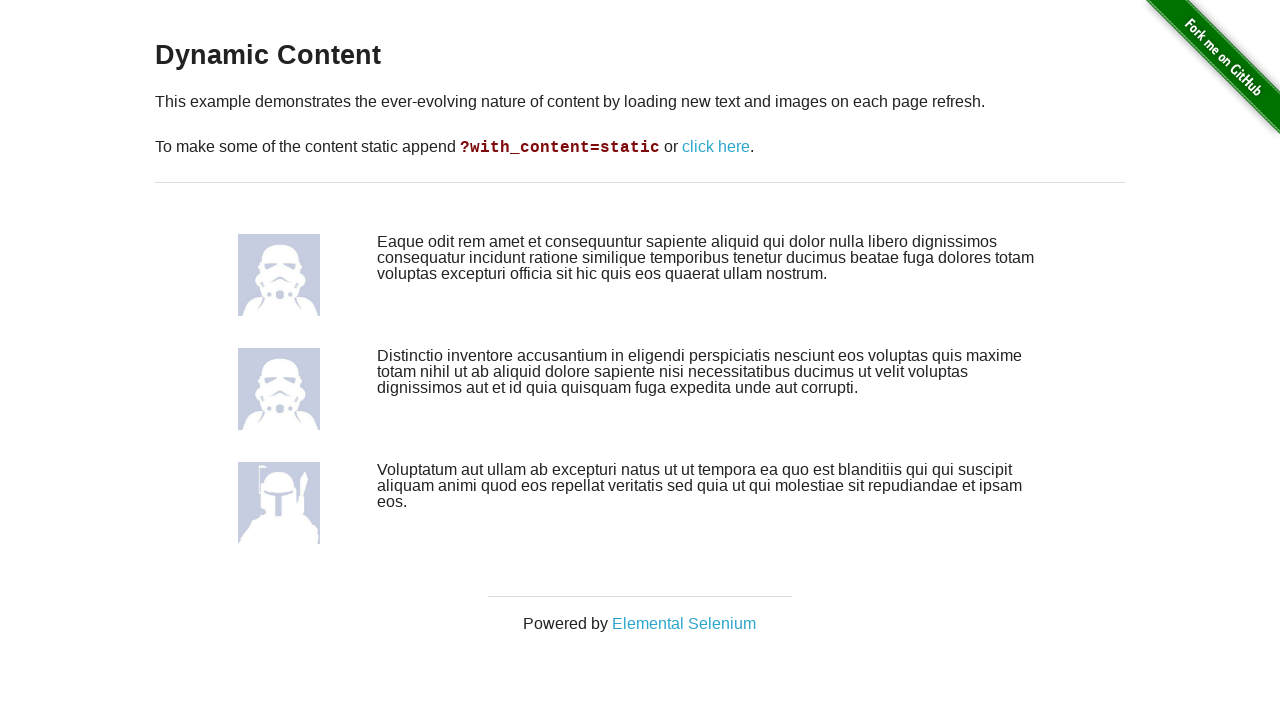

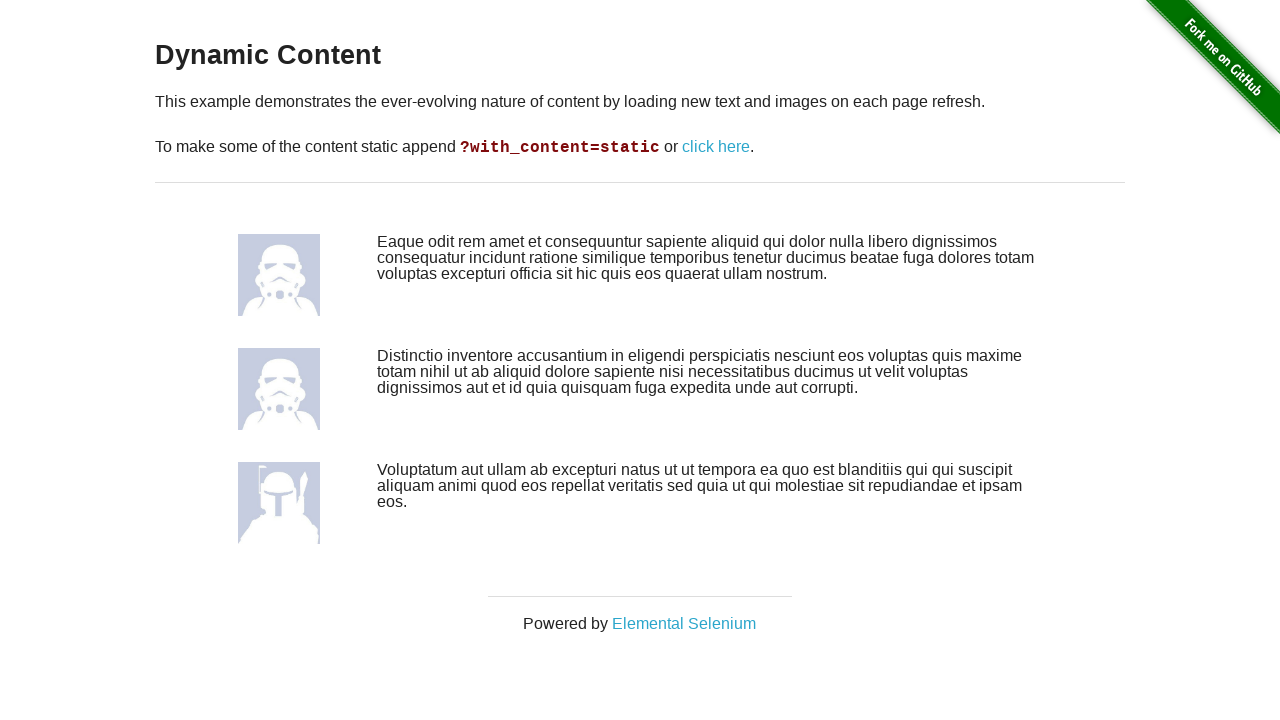